Navigates to the homepage, clicks on Browse Languages menu, then clicks on the J submenu to view all languages starting with J.

Starting URL: http://www.99-bottles-of-beer.net/

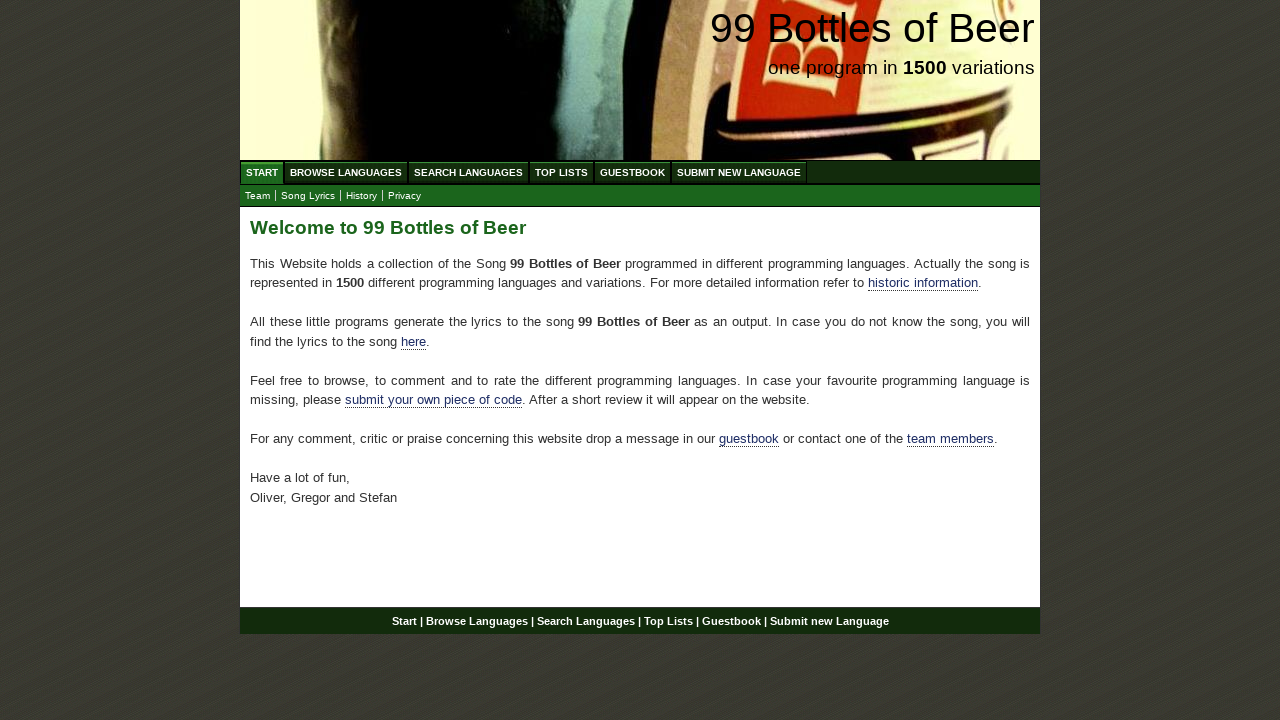

Clicked on Browse Languages menu at (346, 172) on xpath=//ul[@id='menu']/li/a[@href='/abc.html']
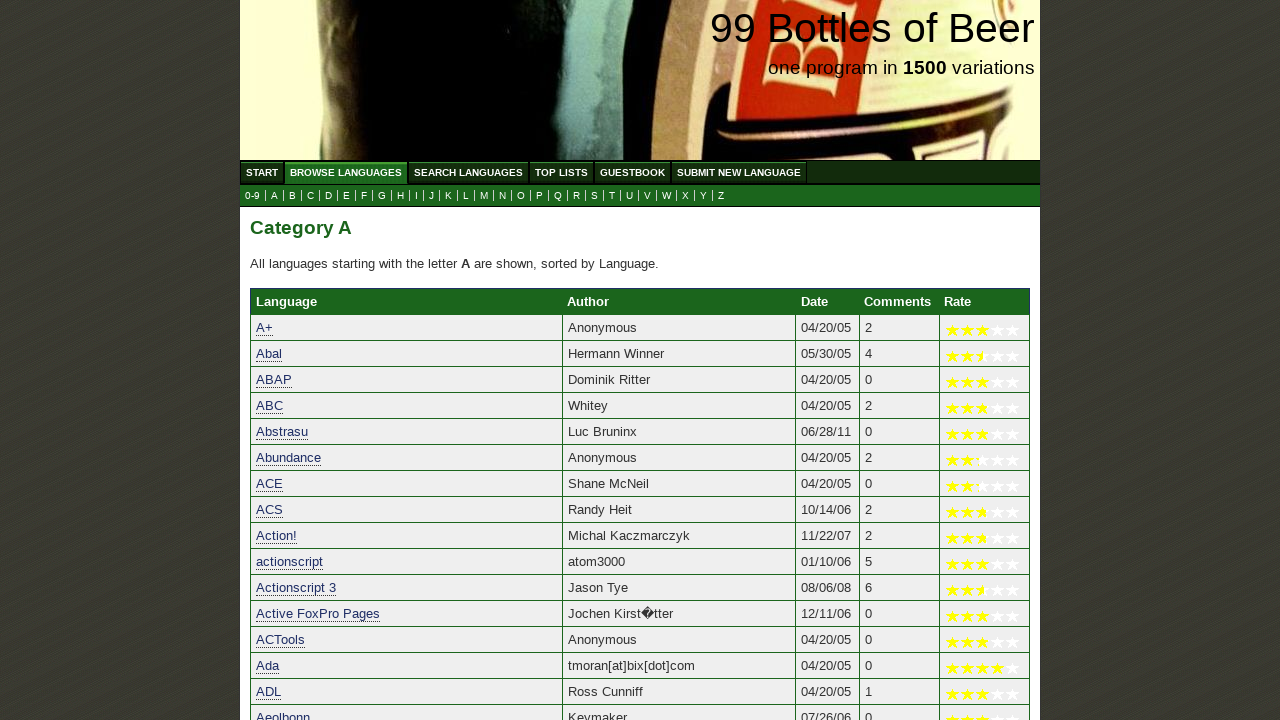

Clicked on J submenu to view languages starting with J at (432, 196) on xpath=//ul[@id='submenu']/li/a[@href='j.html']
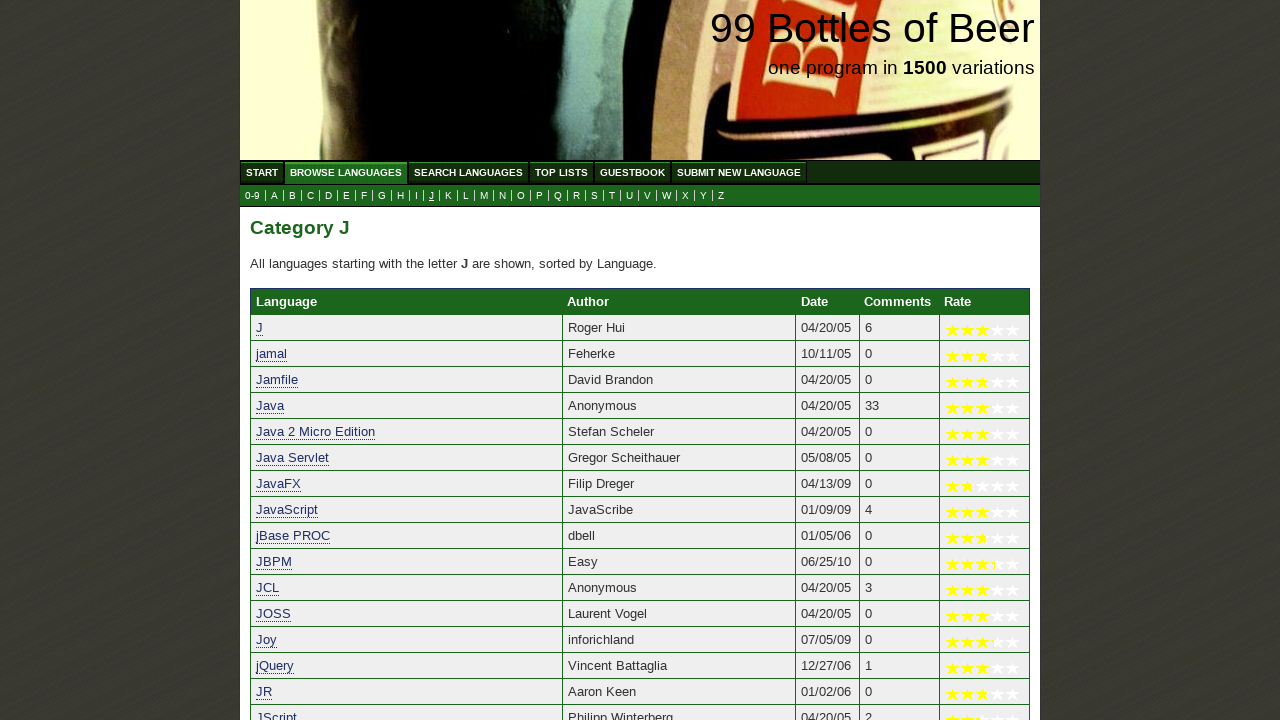

Main content loaded displaying languages starting with J
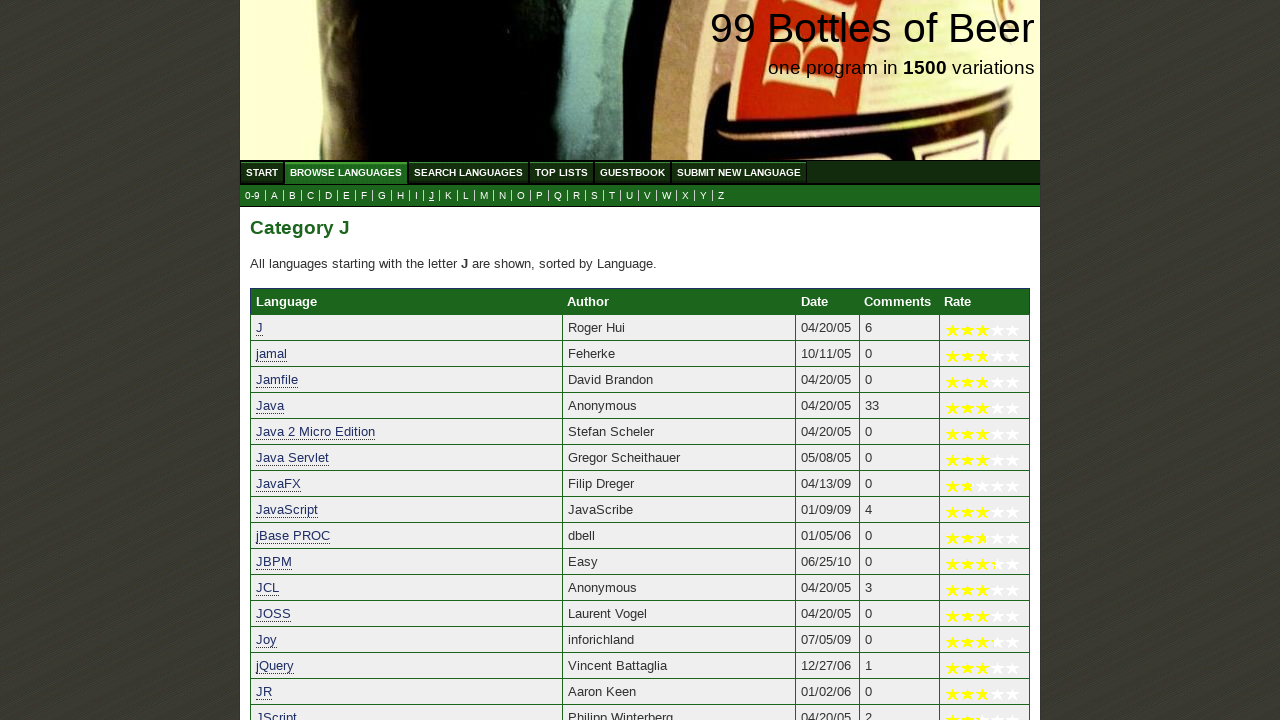

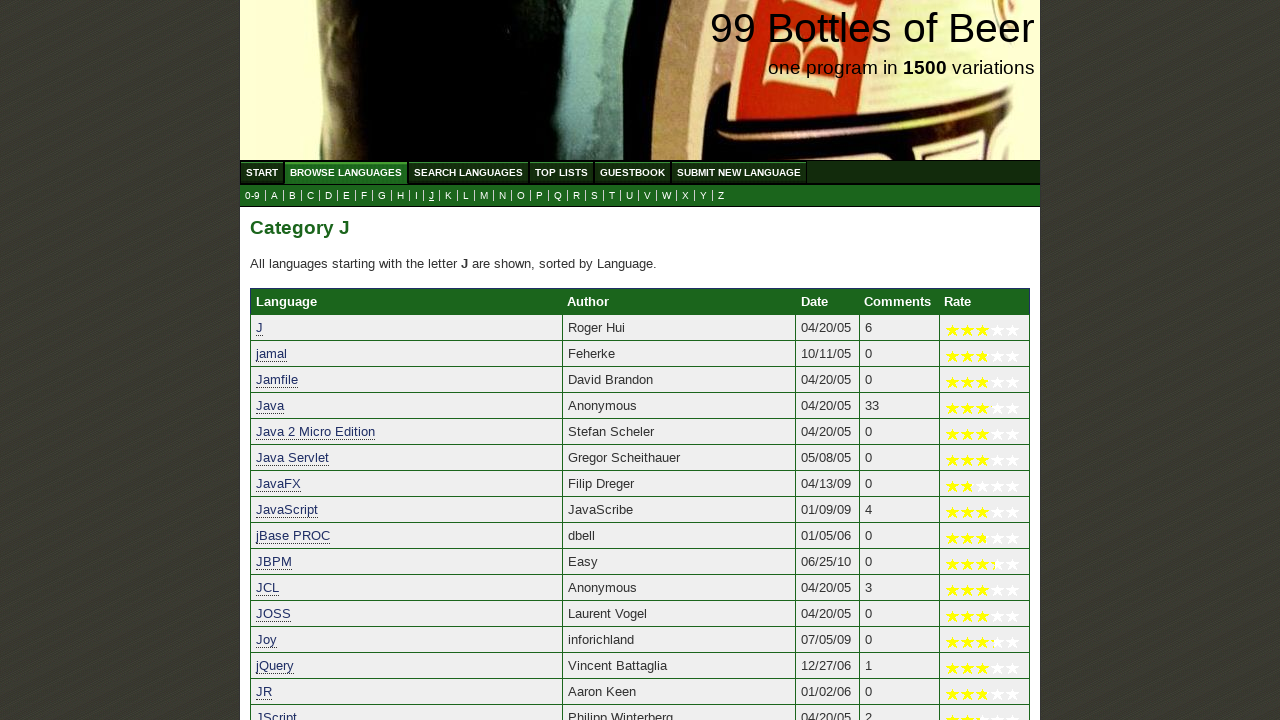